Navigates to Walmart homepage and verifies the page loads correctly by checking the page title and URL

Starting URL: https://www.walmart.com/

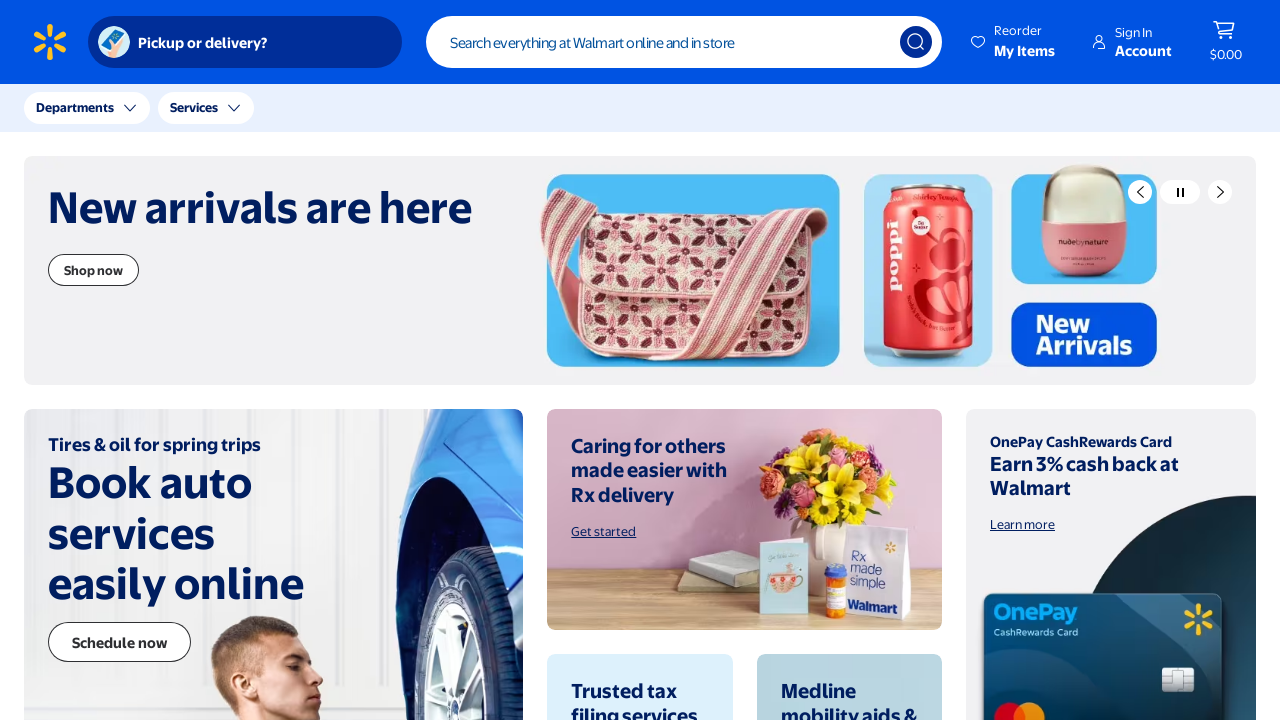

Waited for page to fully load (domcontentloaded)
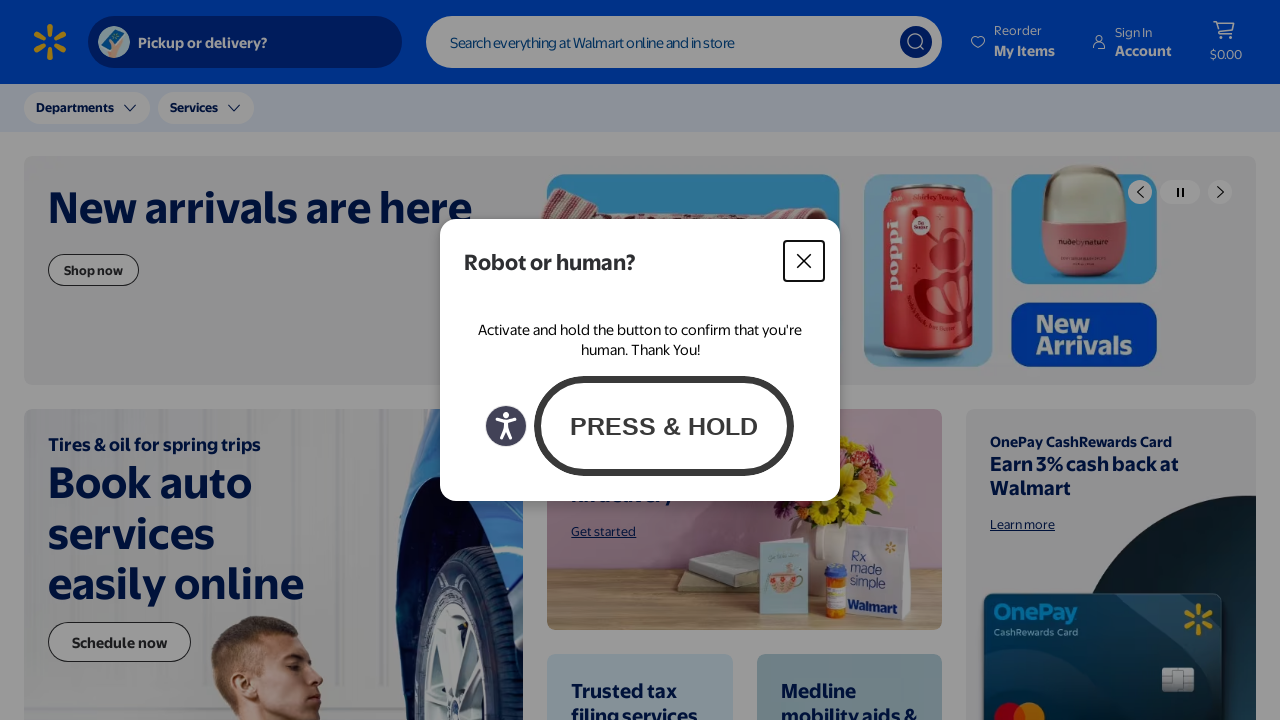

Retrieved page title: Walmart | Save Money. Live better.
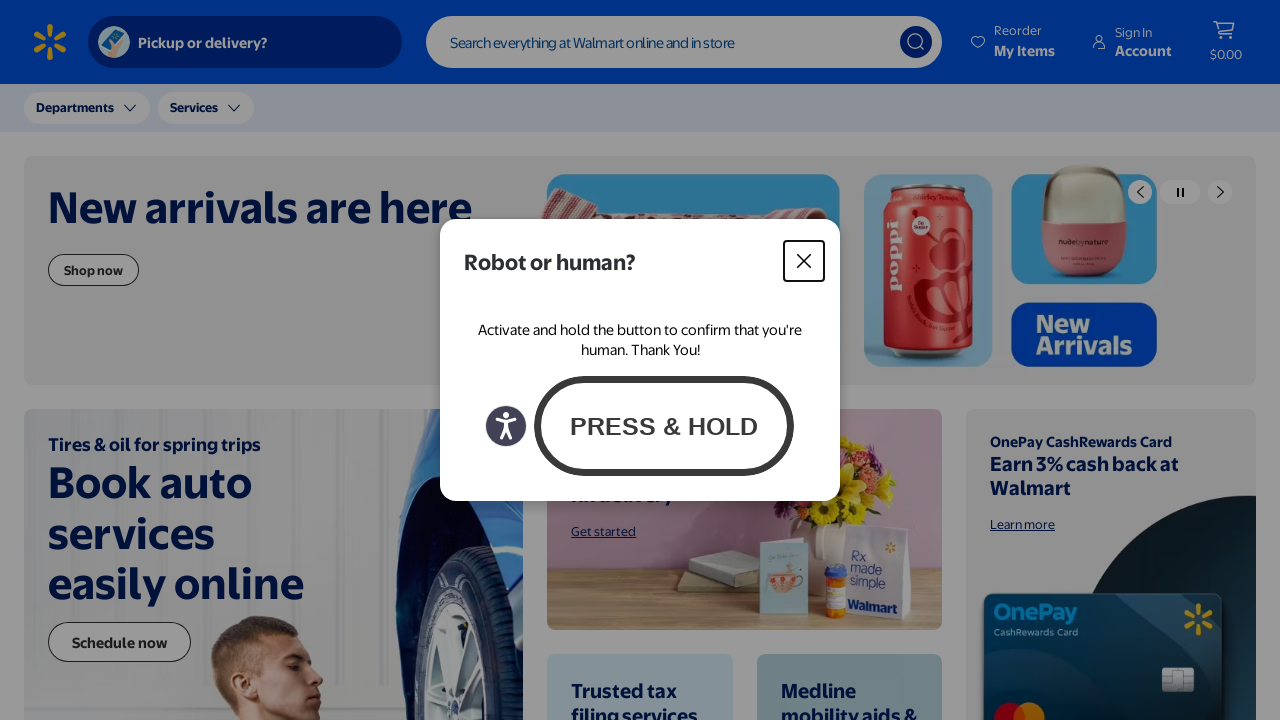

Retrieved page URL: https://www.walmart.com/
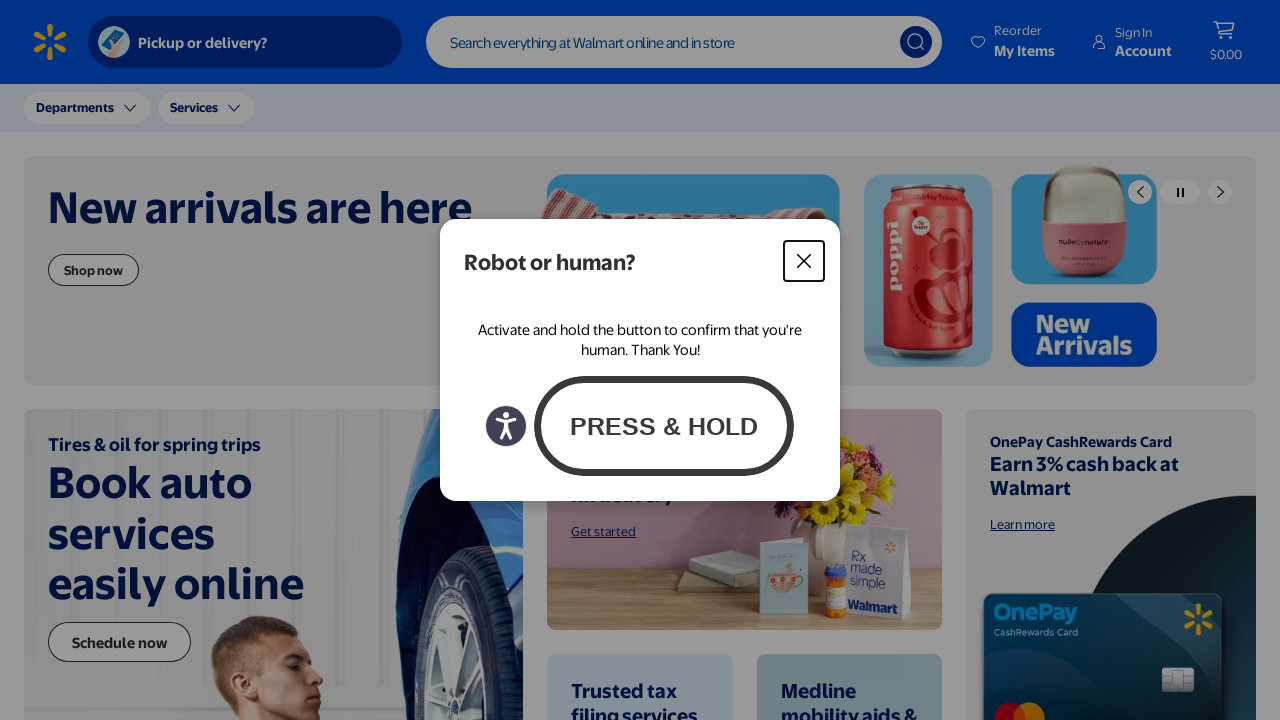

URL verification passed - matches https://www.walmart.com/
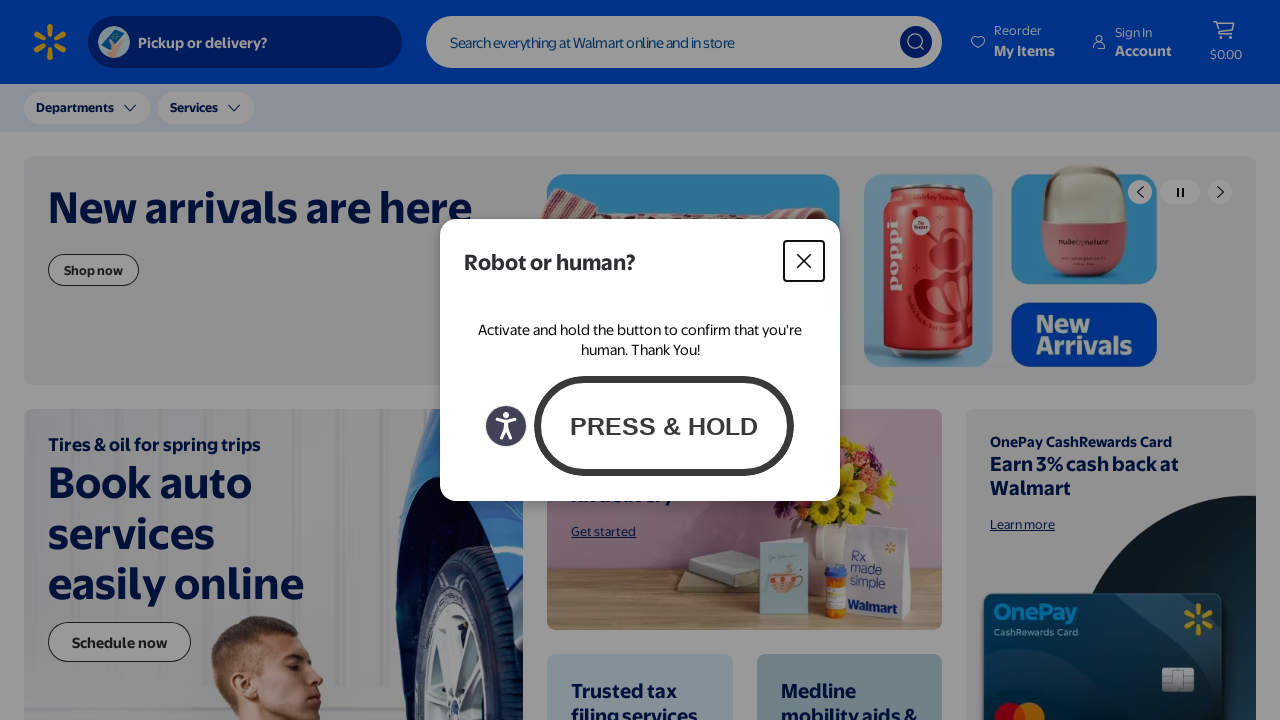

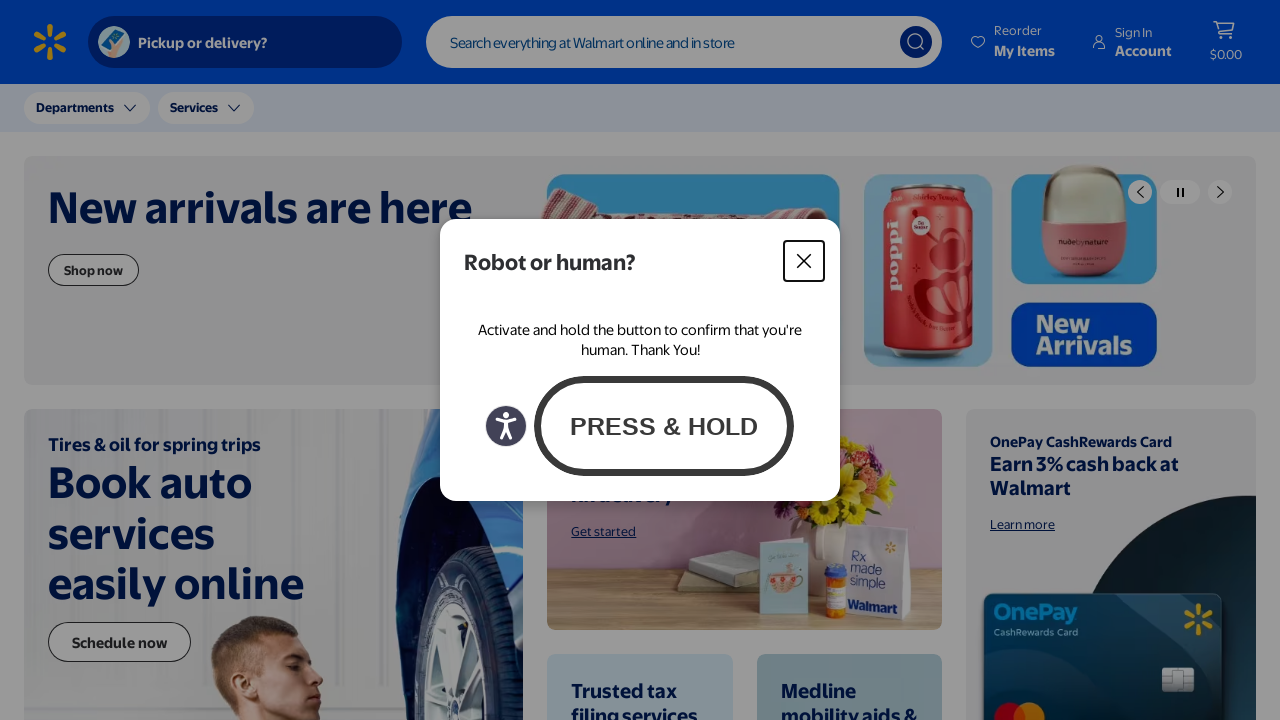